Tests opting out of A/B tests by forging an opt-out cookie on the target page, then refreshing to verify the page shows the non-A/B test version.

Starting URL: http://the-internet.herokuapp.com/abtest

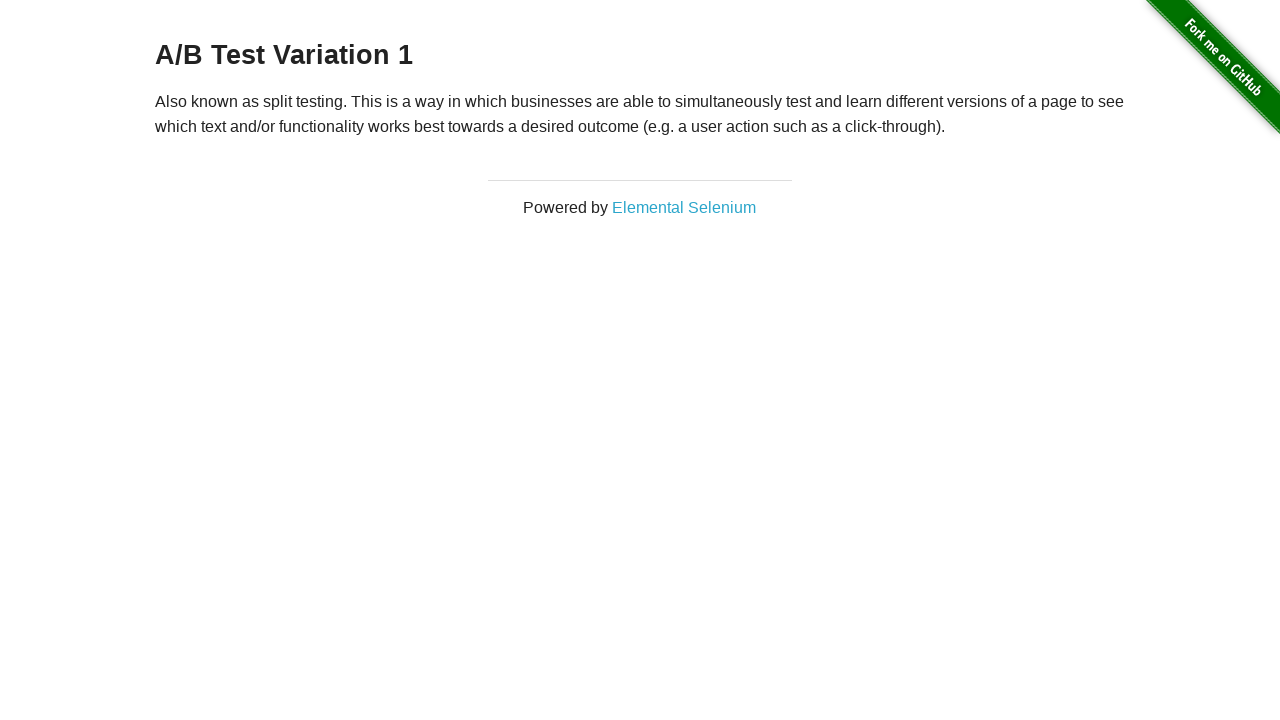

Retrieved initial heading text to verify A/B test group
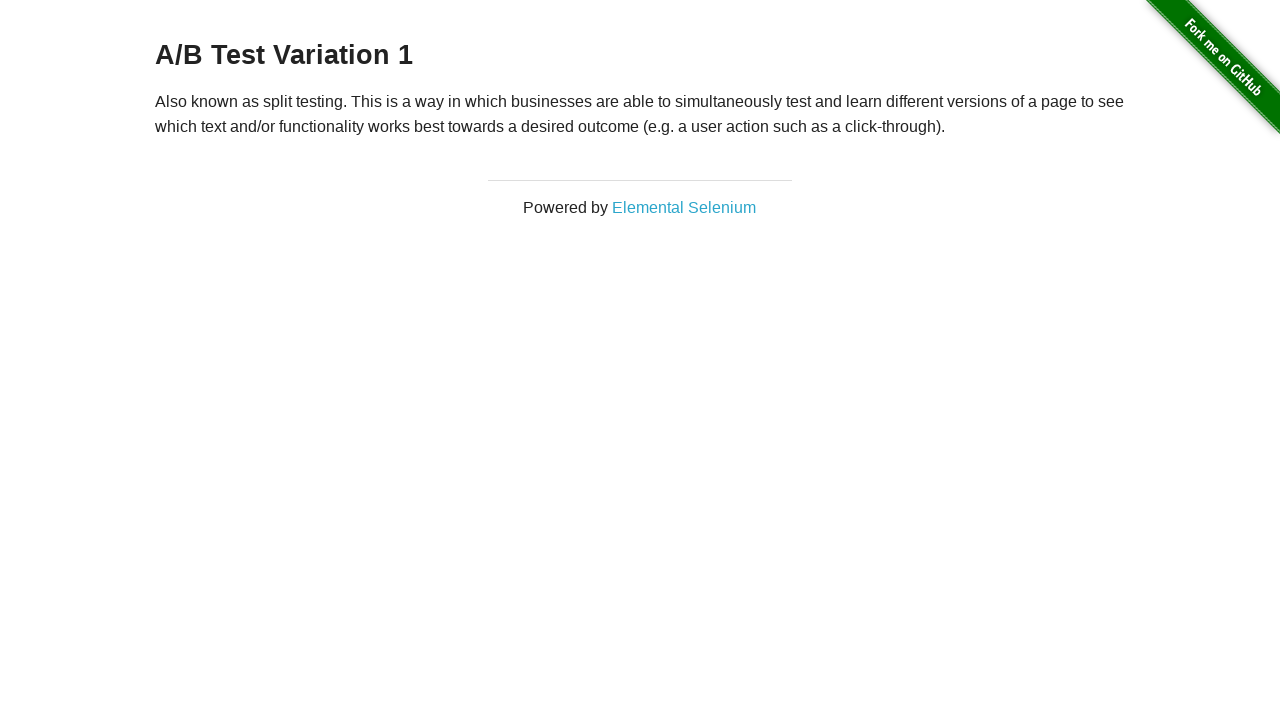

Verified heading is either A/B Test Variation 1 or A/B Test Control
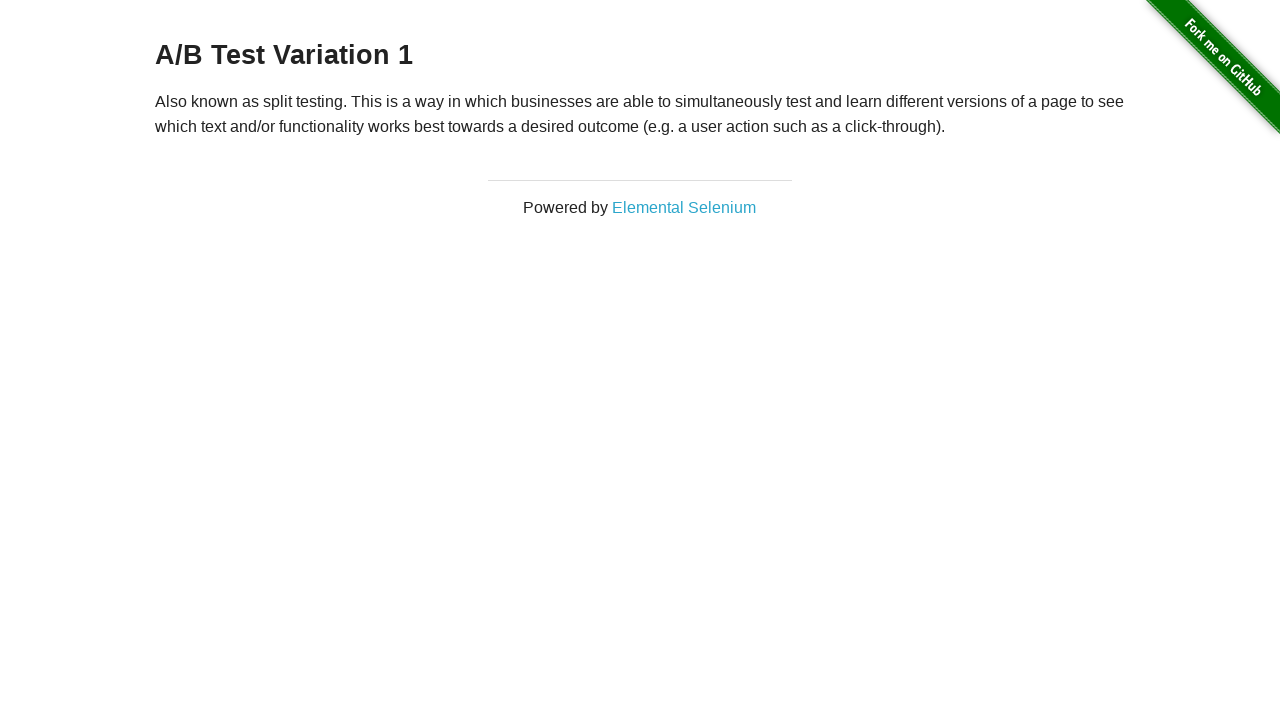

Added optimizelyOptOut cookie with value 'true'
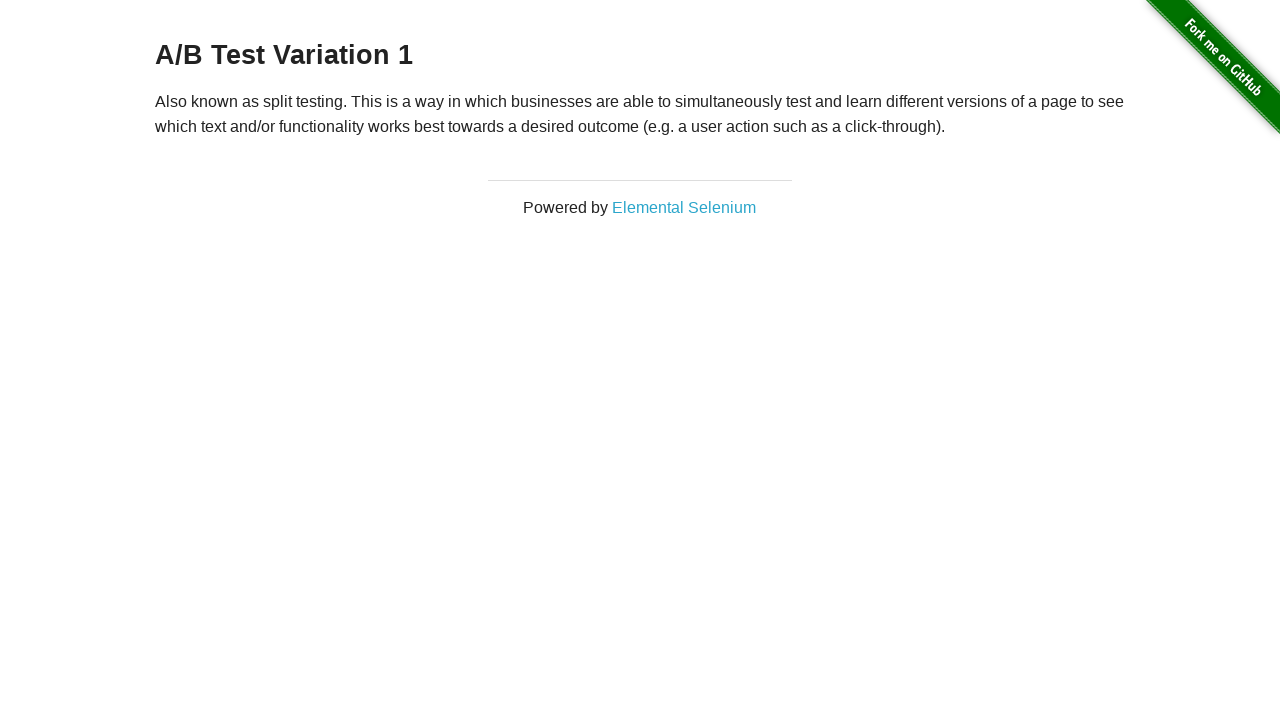

Refreshed page to apply the opt-out cookie
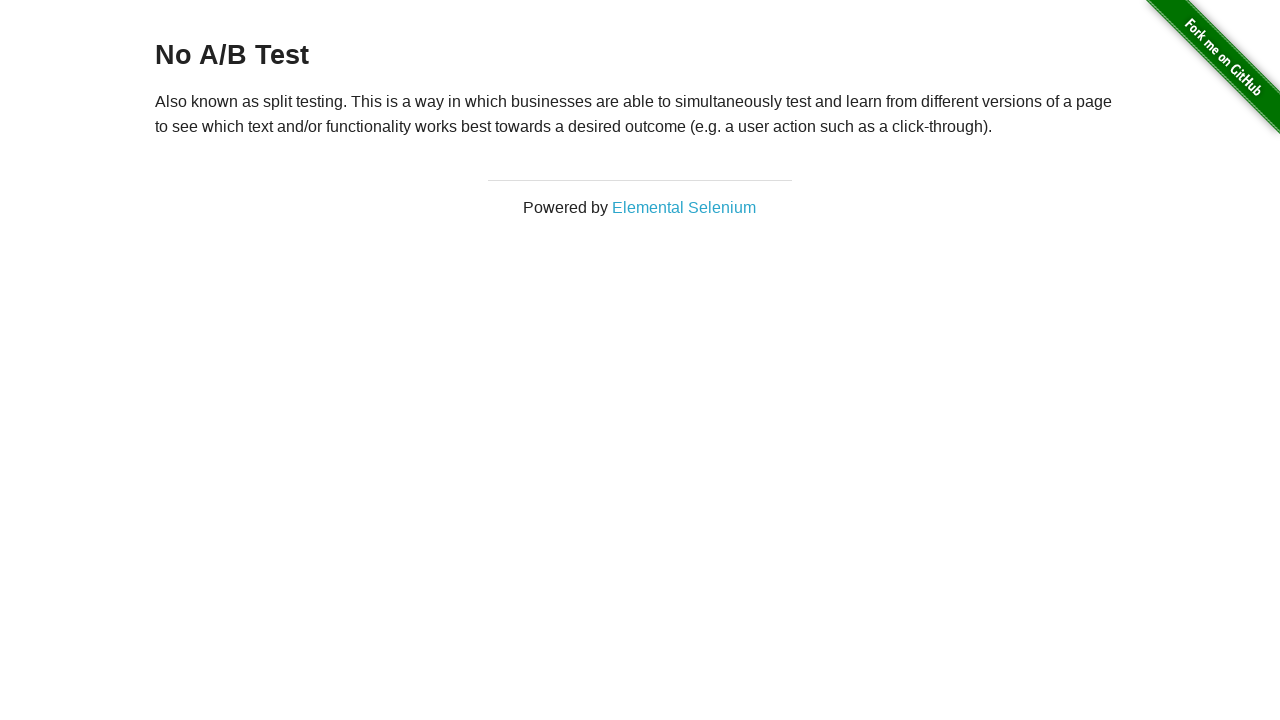

Retrieved heading text after page refresh
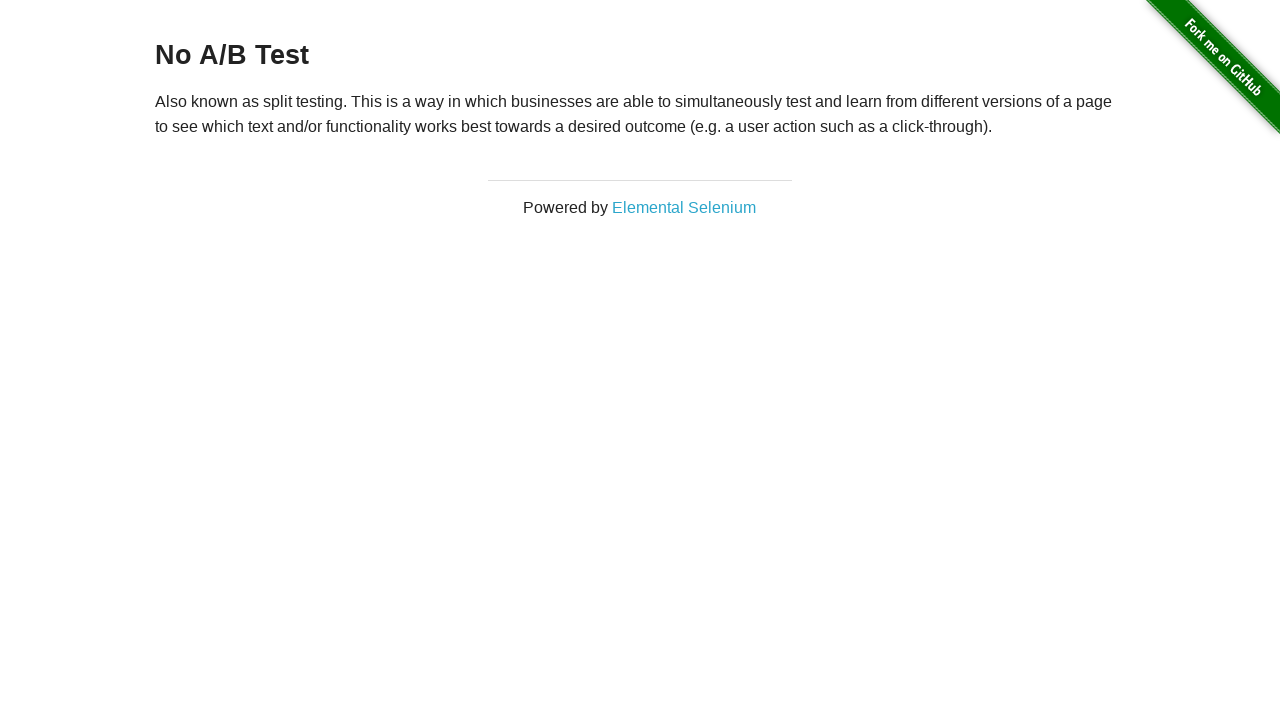

Verified heading is 'No A/B Test', confirming opt-out was successful
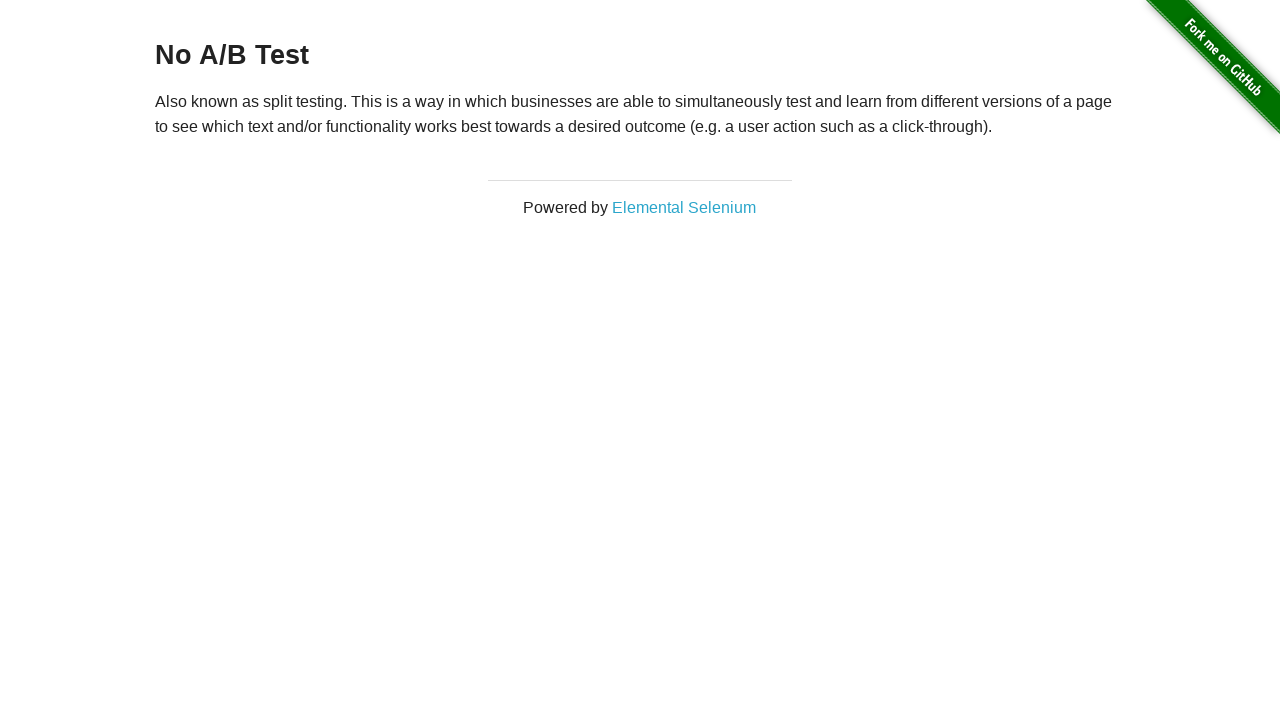

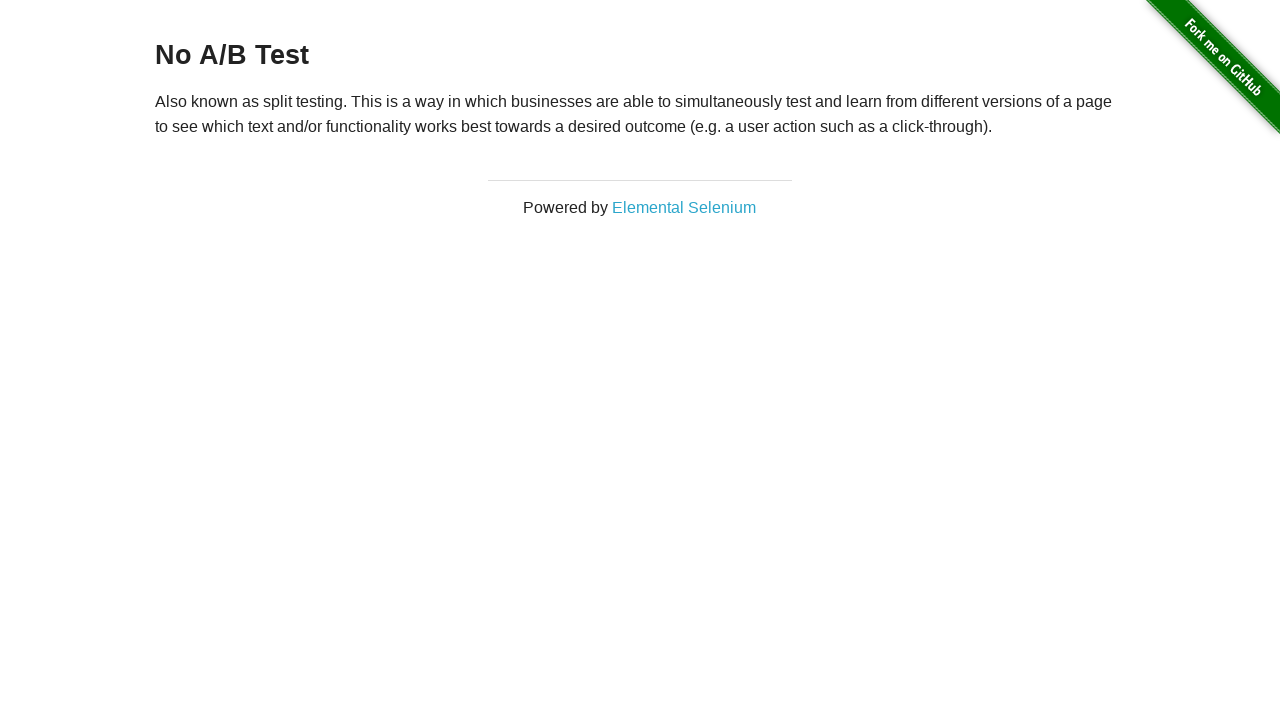